Tests filtering products by origin country Japan on multifunction oven category

Starting URL: https://bepantoan.vn/danh-muc/lo-nuong-da-nang

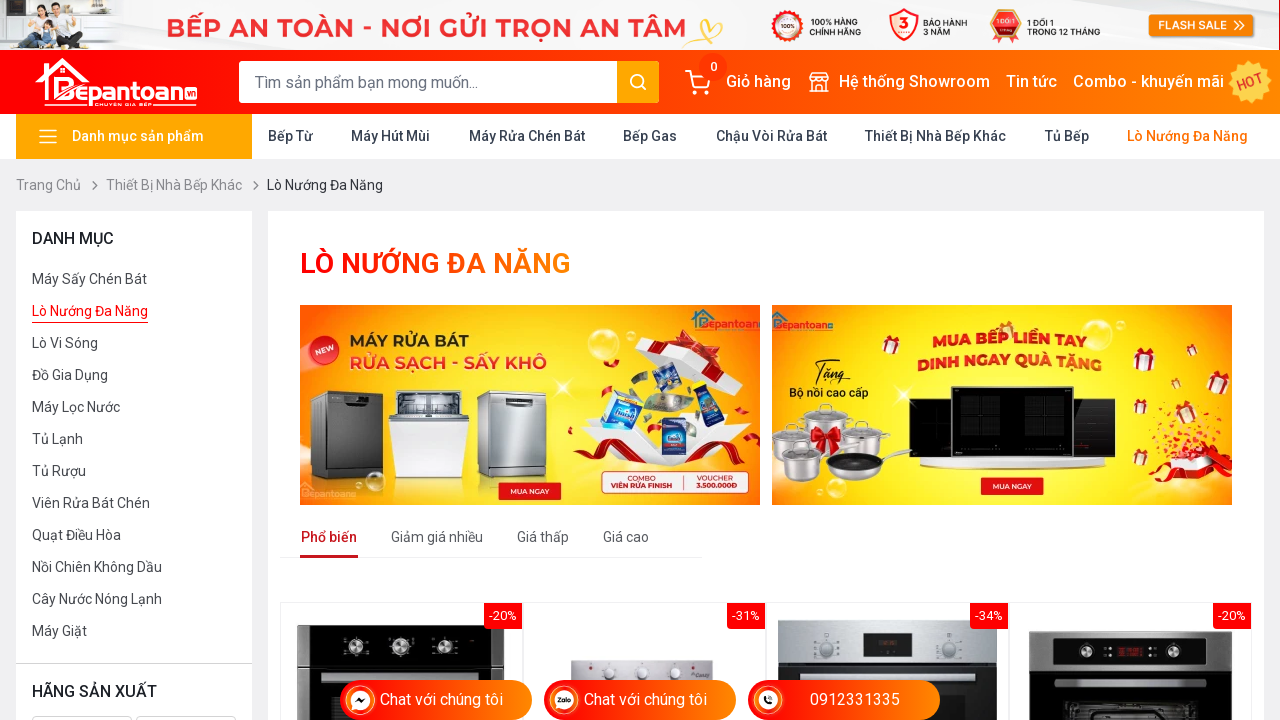

Clicked to expand more origin options at (66, 360) on text=Xem thêm >> nth=1
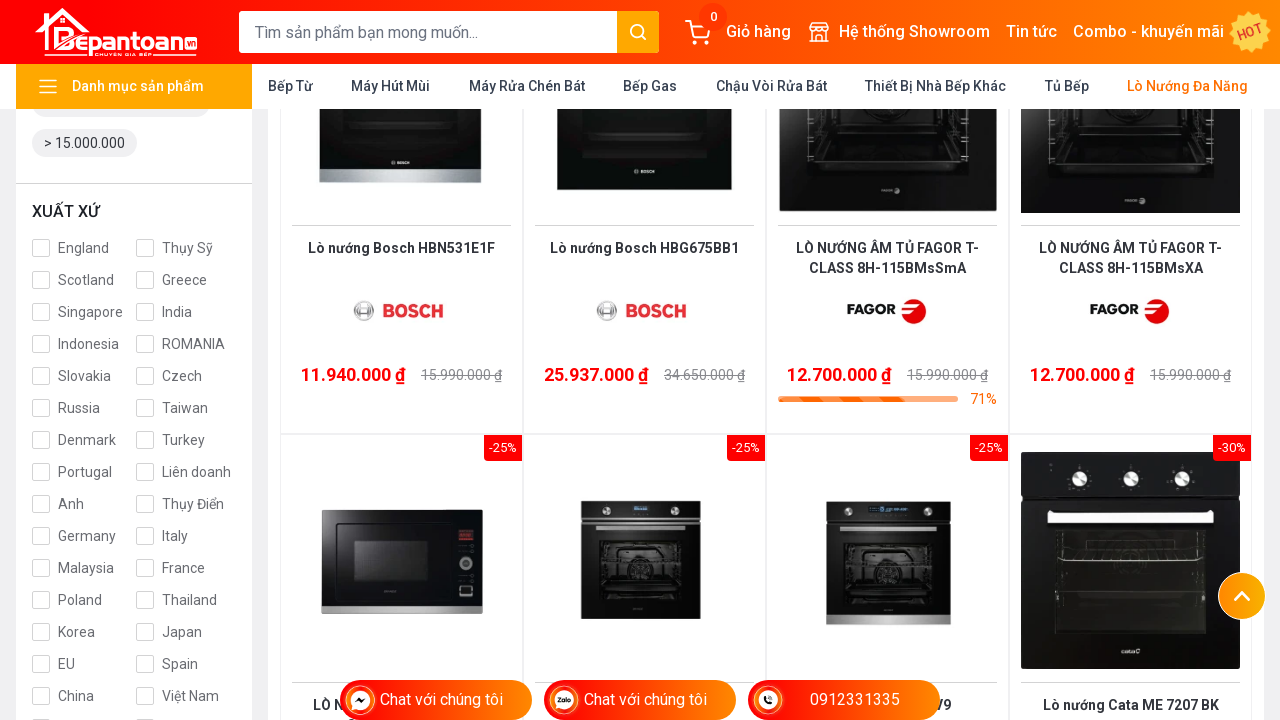

Clicked Japan origin filter checkbox at (145, 632) on #japan-1018
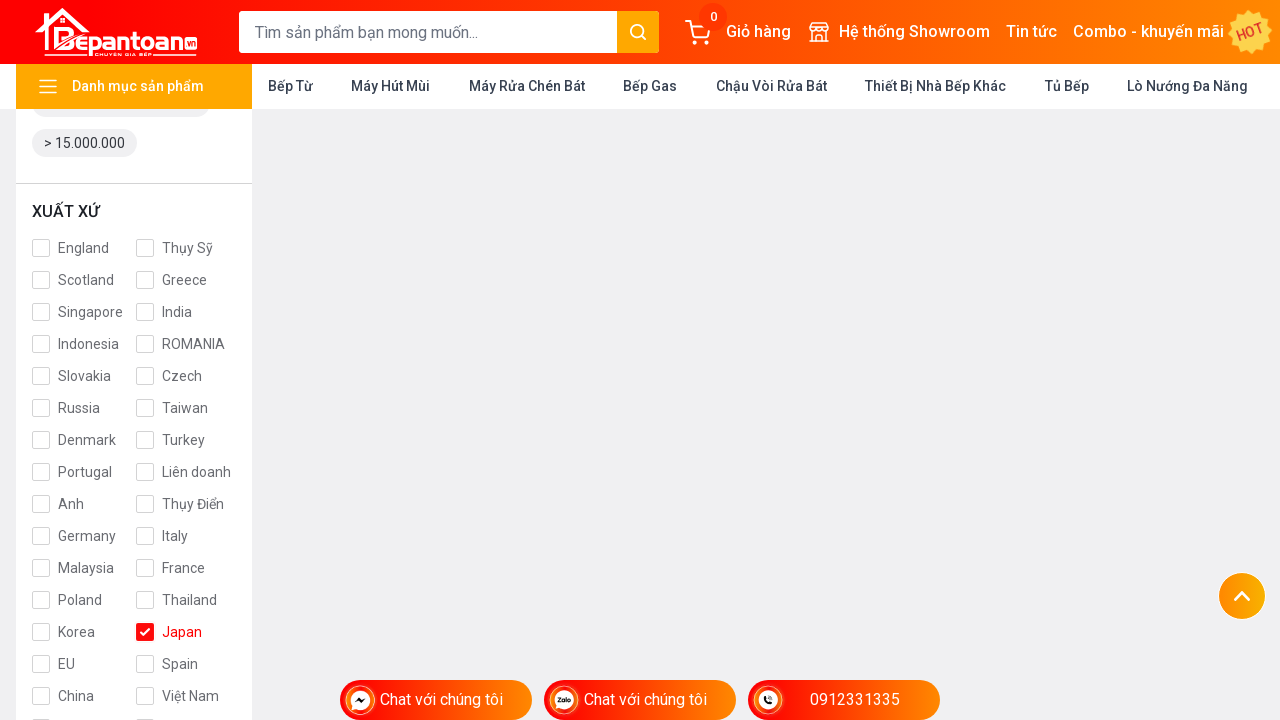

Filter results loaded, products from Japan origin displayed
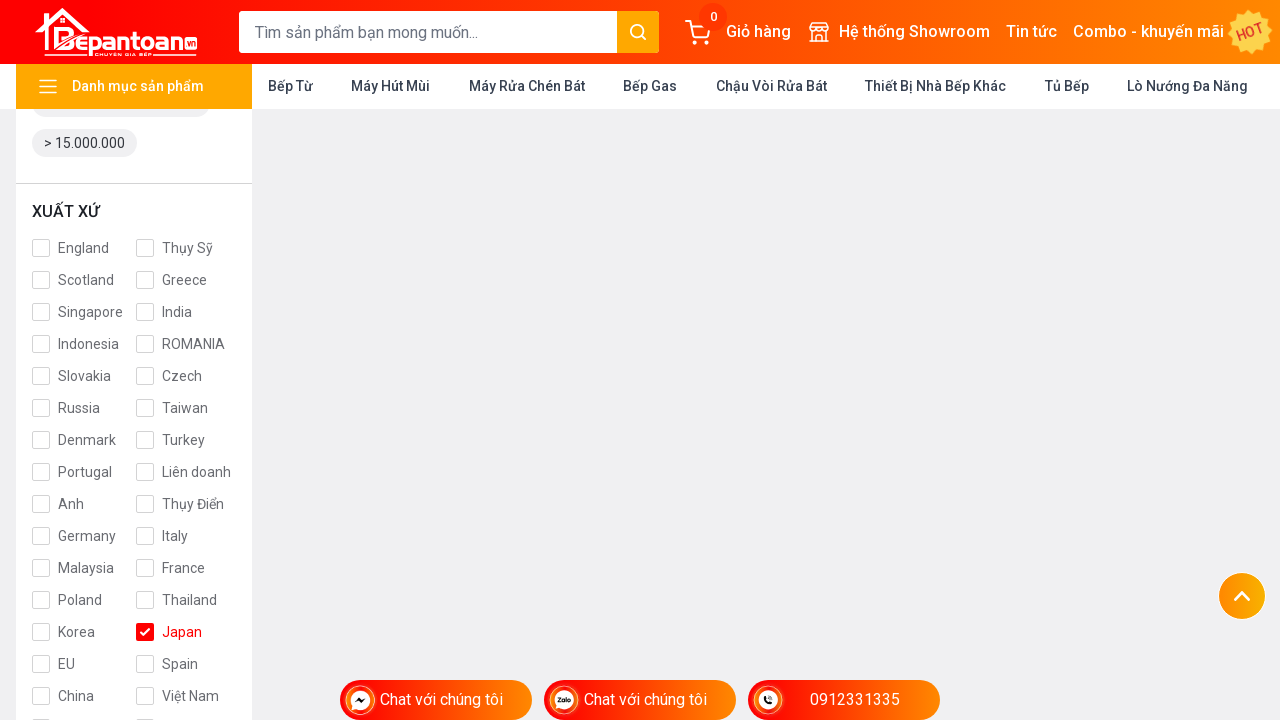

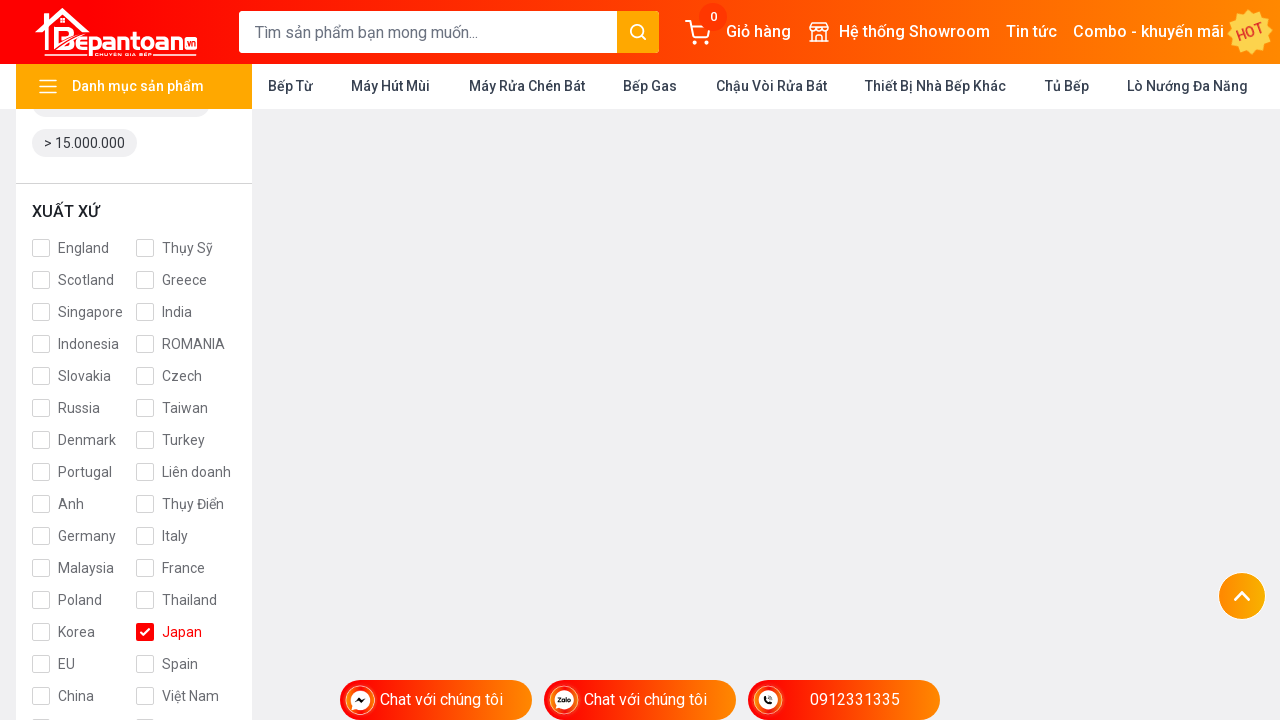